Tests pagination table by clicking through all pages and checking all checkboxes in the product table

Starting URL: https://testautomationpractice.blogspot.com/

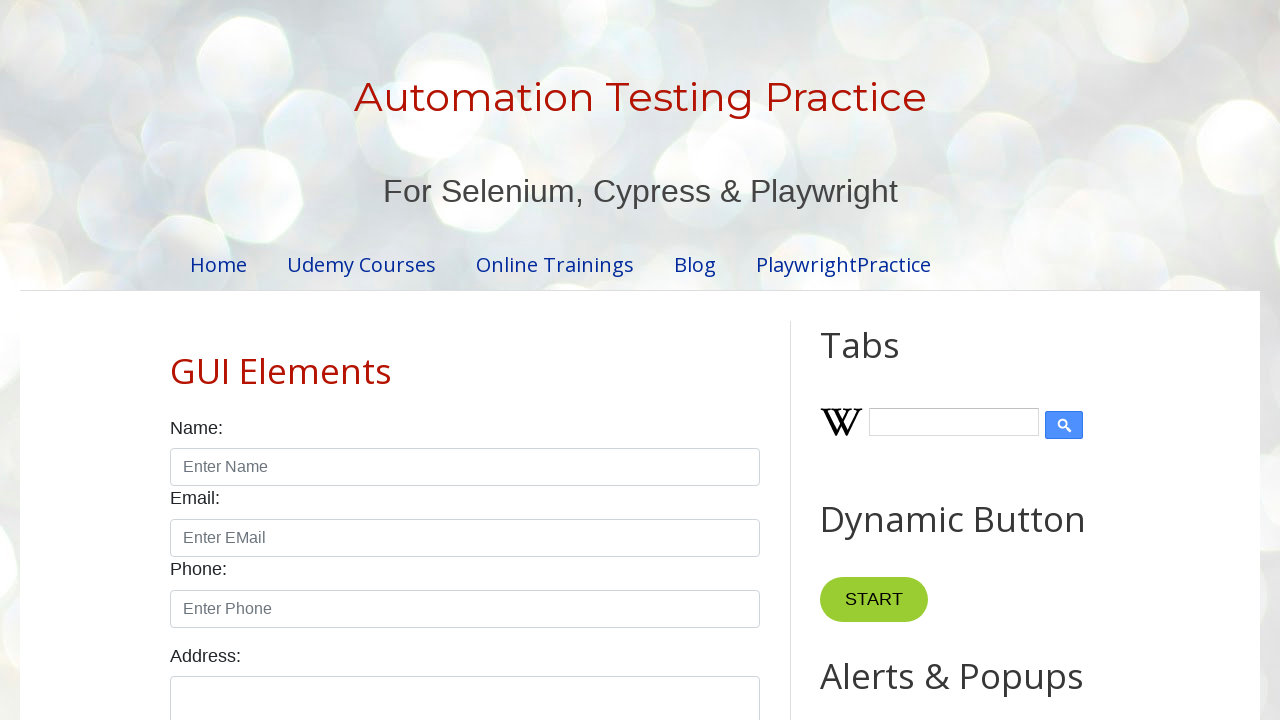

Located pagination items
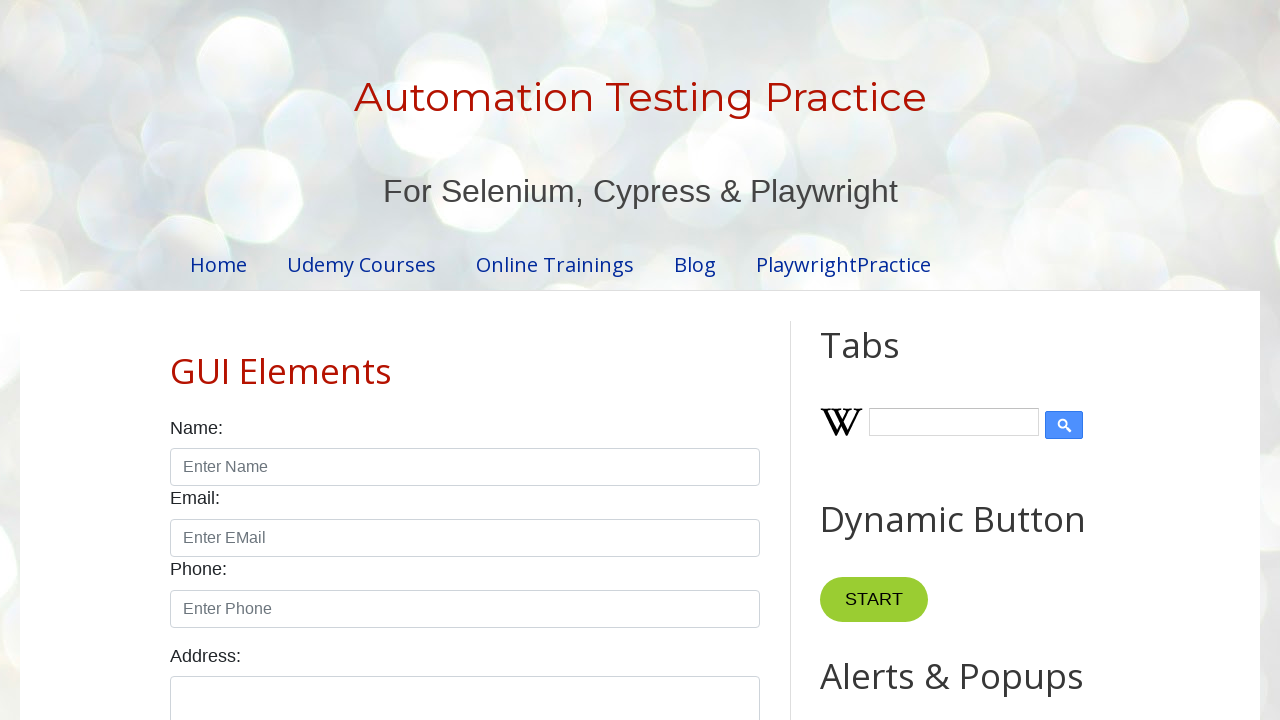

Retrieved pagination page count: 4 pages
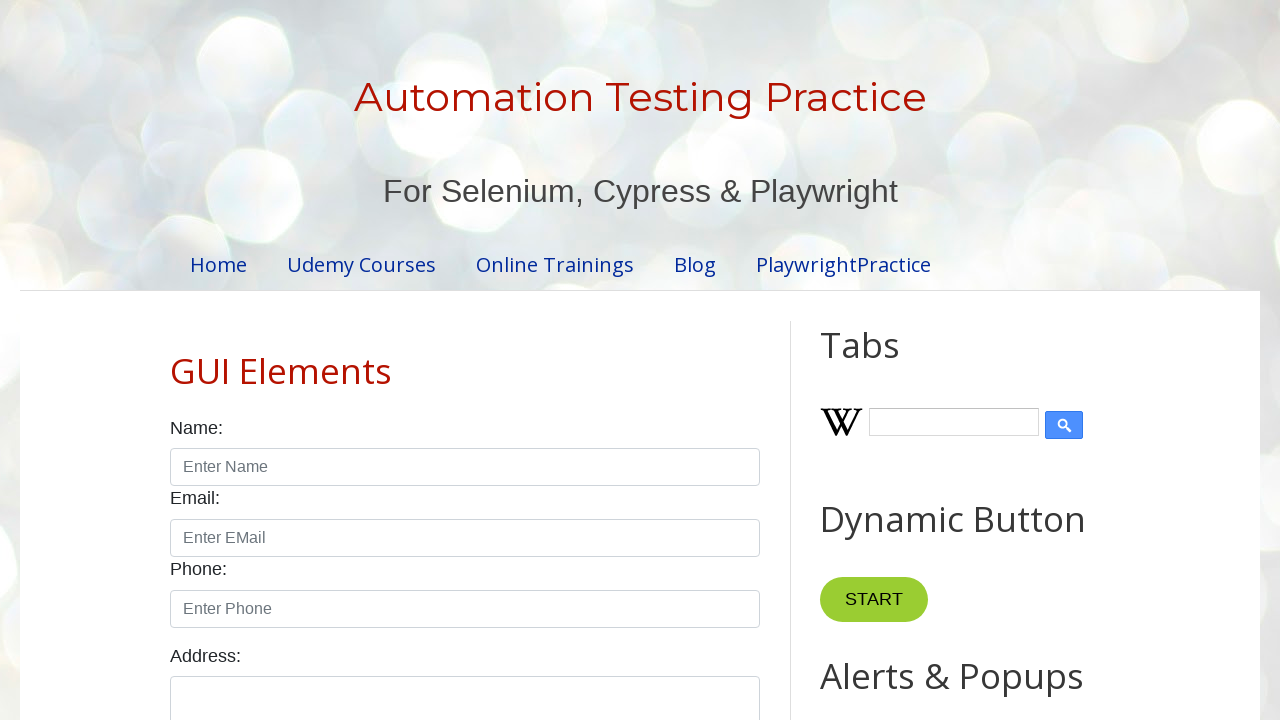

Located checkboxes on page 1
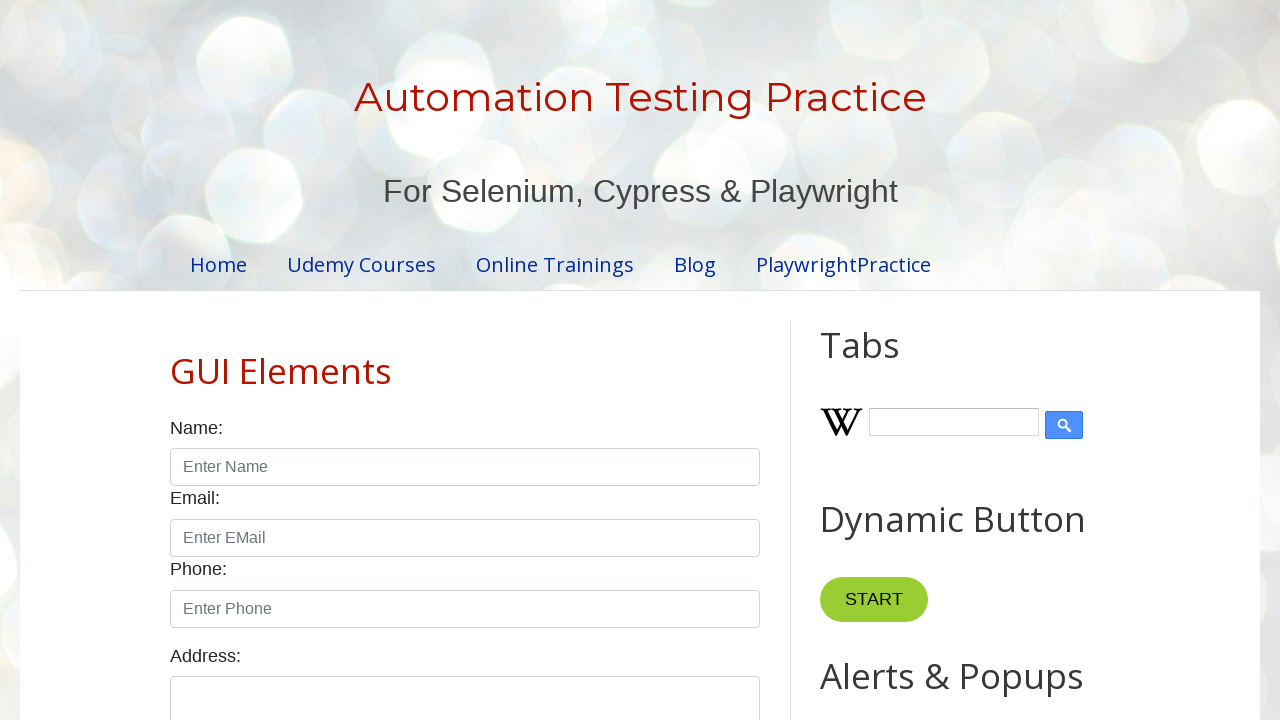

Checked checkbox 1 on page 1 at (651, 361) on table#productTable tbody tr td:nth-child(4) input[type='checkbox'] >> nth=0
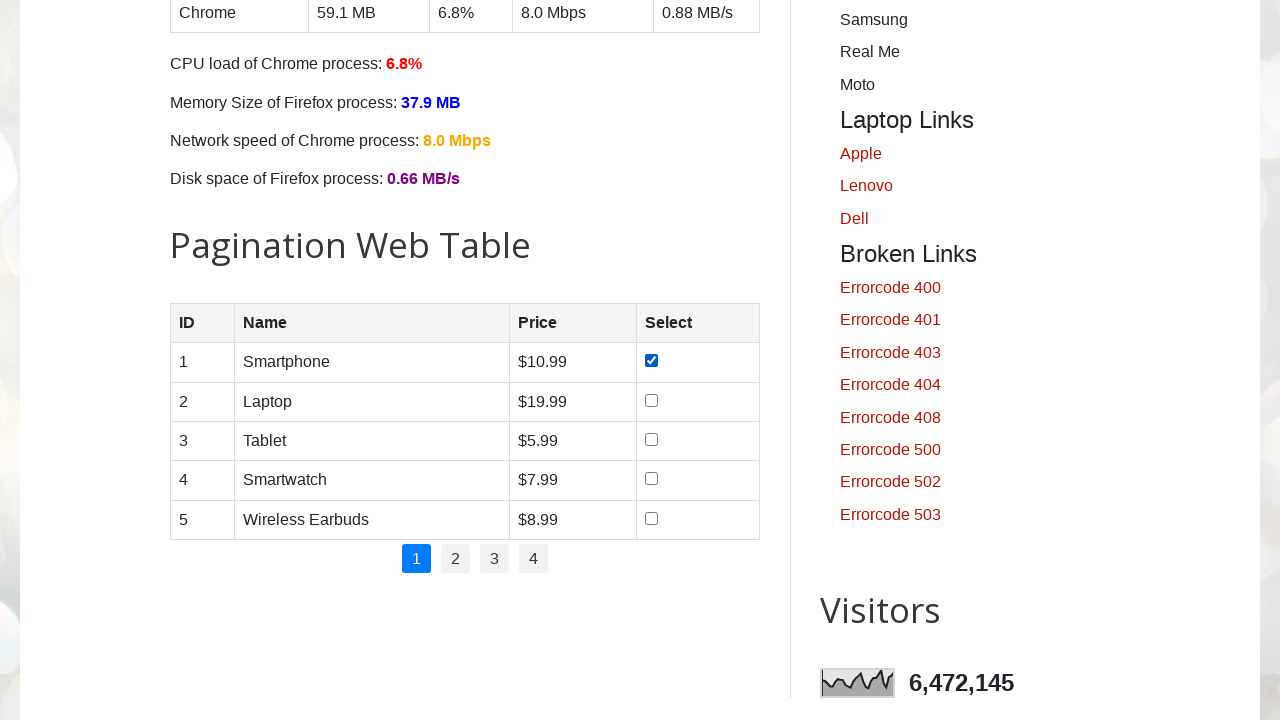

Checked checkbox 2 on page 1 at (651, 400) on table#productTable tbody tr td:nth-child(4) input[type='checkbox'] >> nth=1
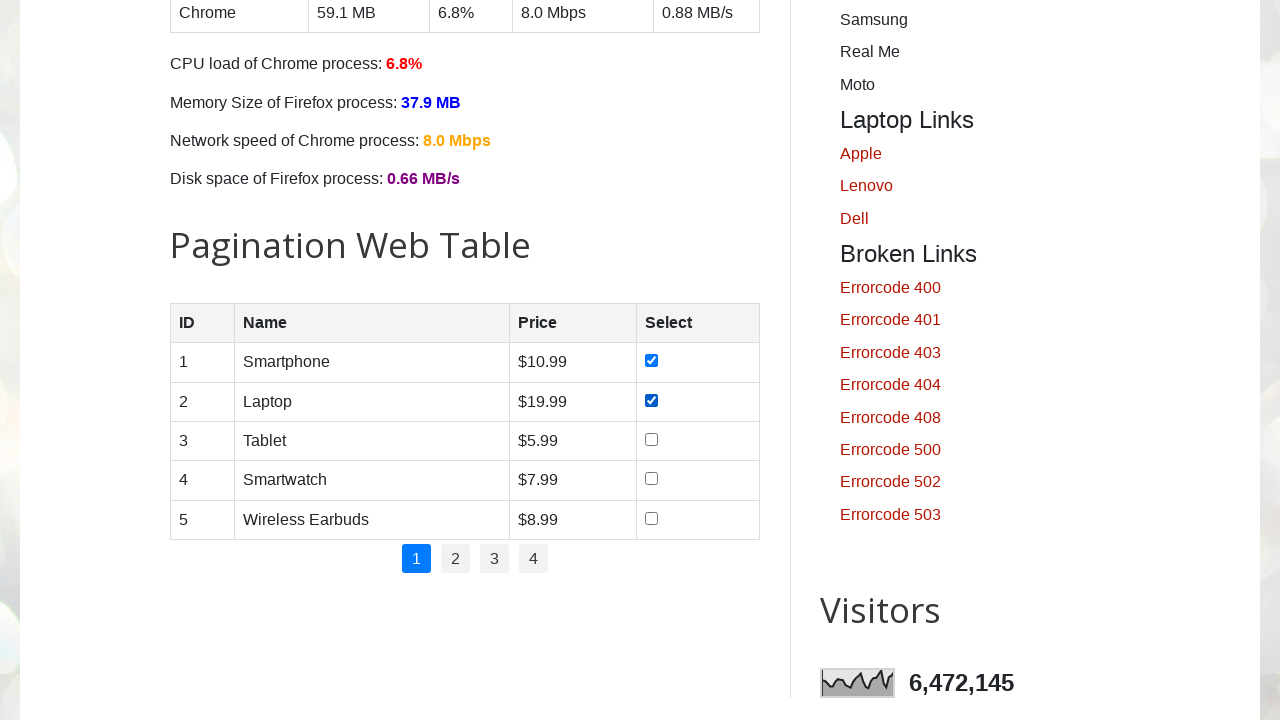

Checked checkbox 3 on page 1 at (651, 439) on table#productTable tbody tr td:nth-child(4) input[type='checkbox'] >> nth=2
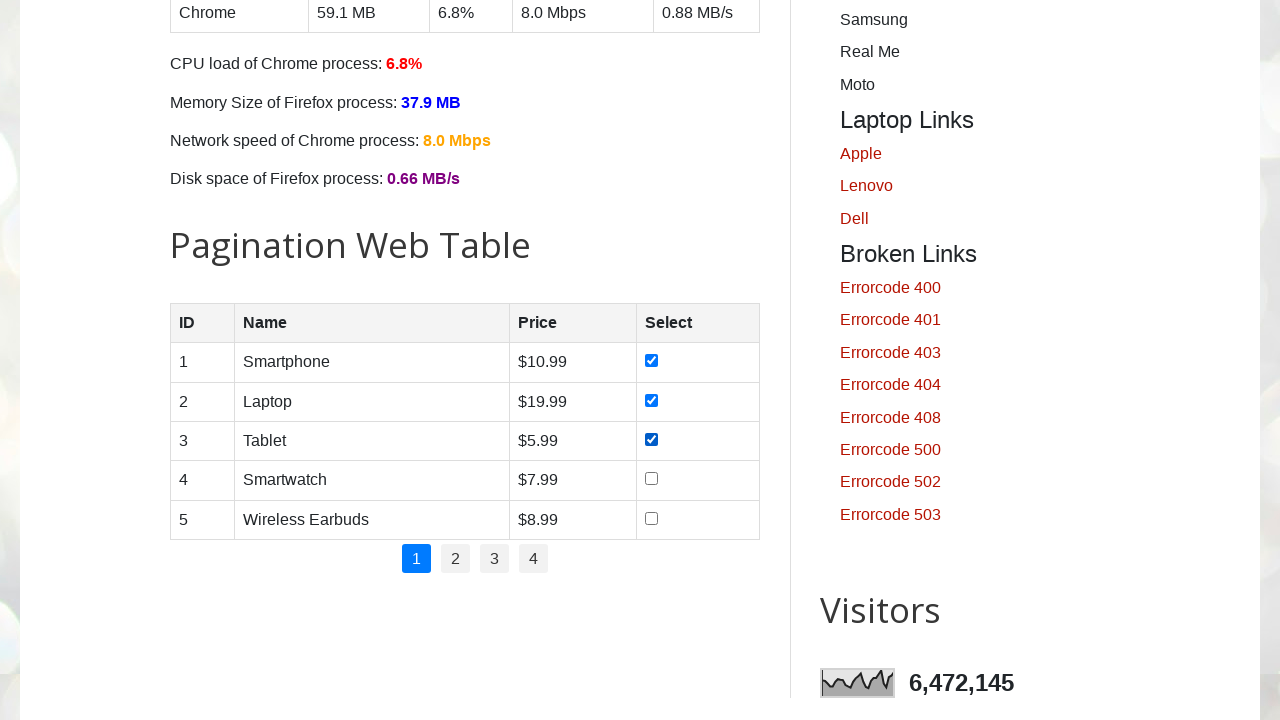

Checked checkbox 4 on page 1 at (651, 479) on table#productTable tbody tr td:nth-child(4) input[type='checkbox'] >> nth=3
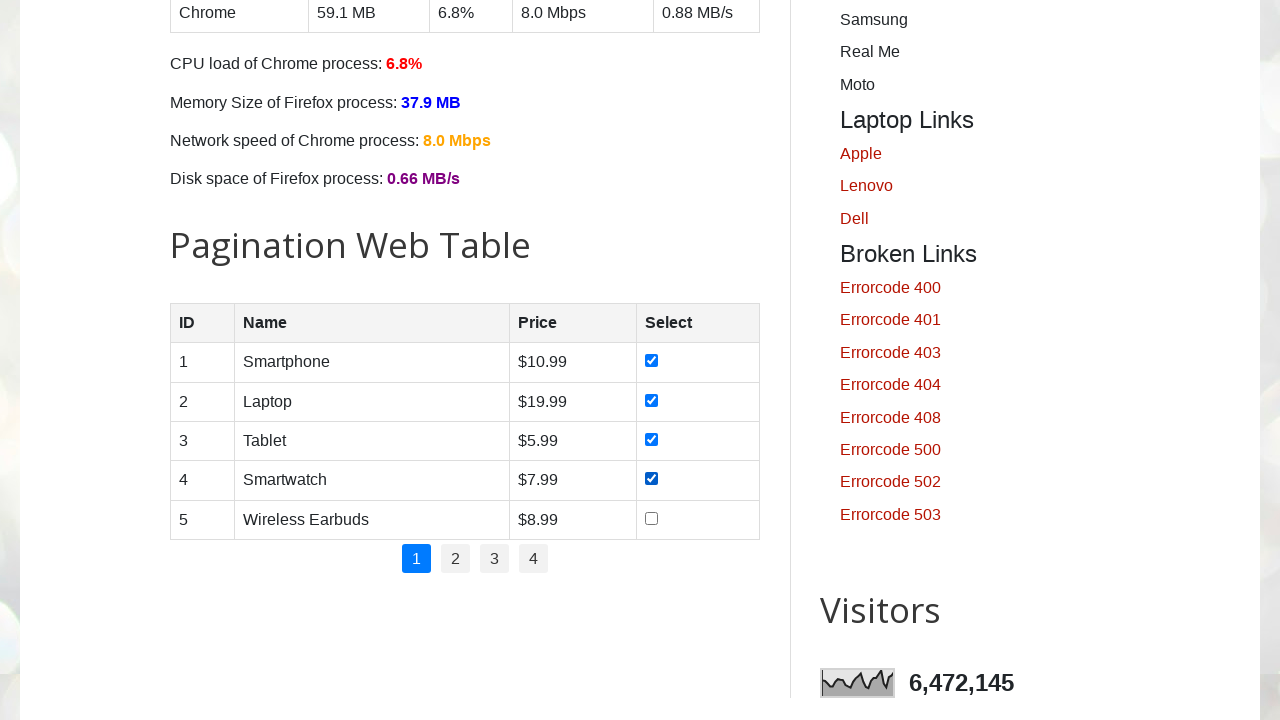

Checked checkbox 5 on page 1 at (651, 518) on table#productTable tbody tr td:nth-child(4) input[type='checkbox'] >> nth=4
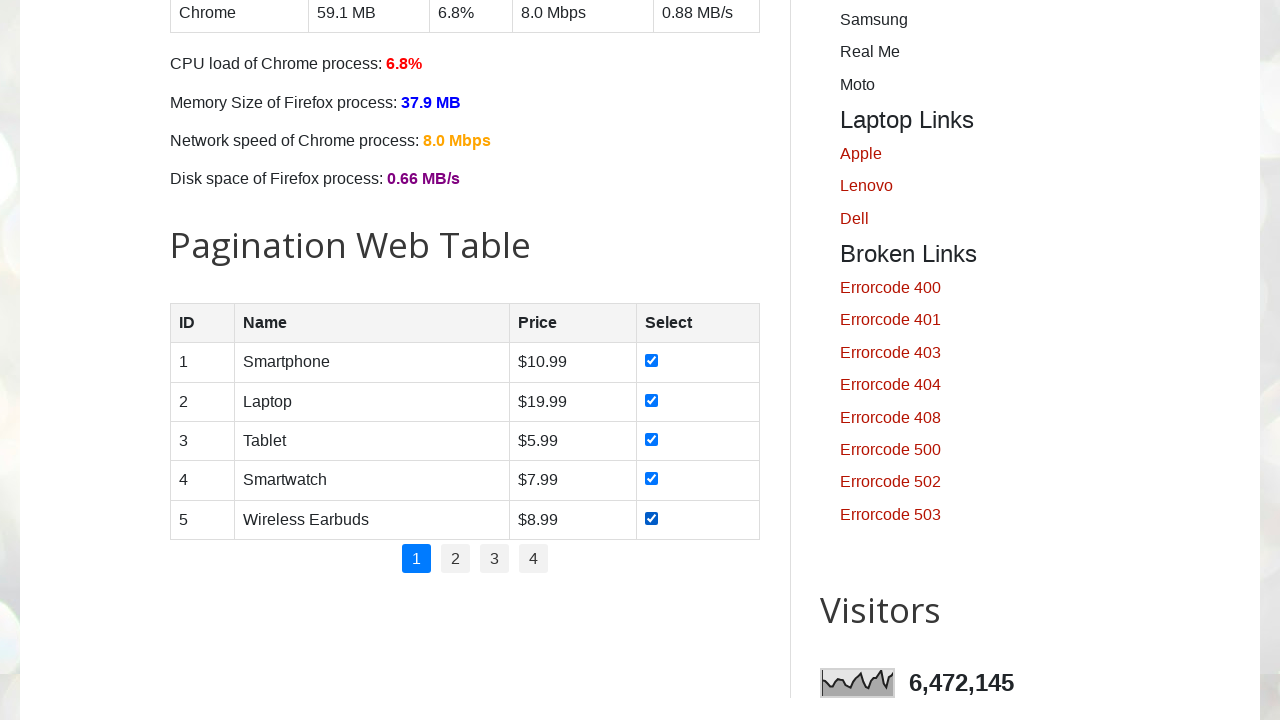

Clicked pagination button to navigate to page 2 at (456, 559) on ul.pagination li >> nth=1
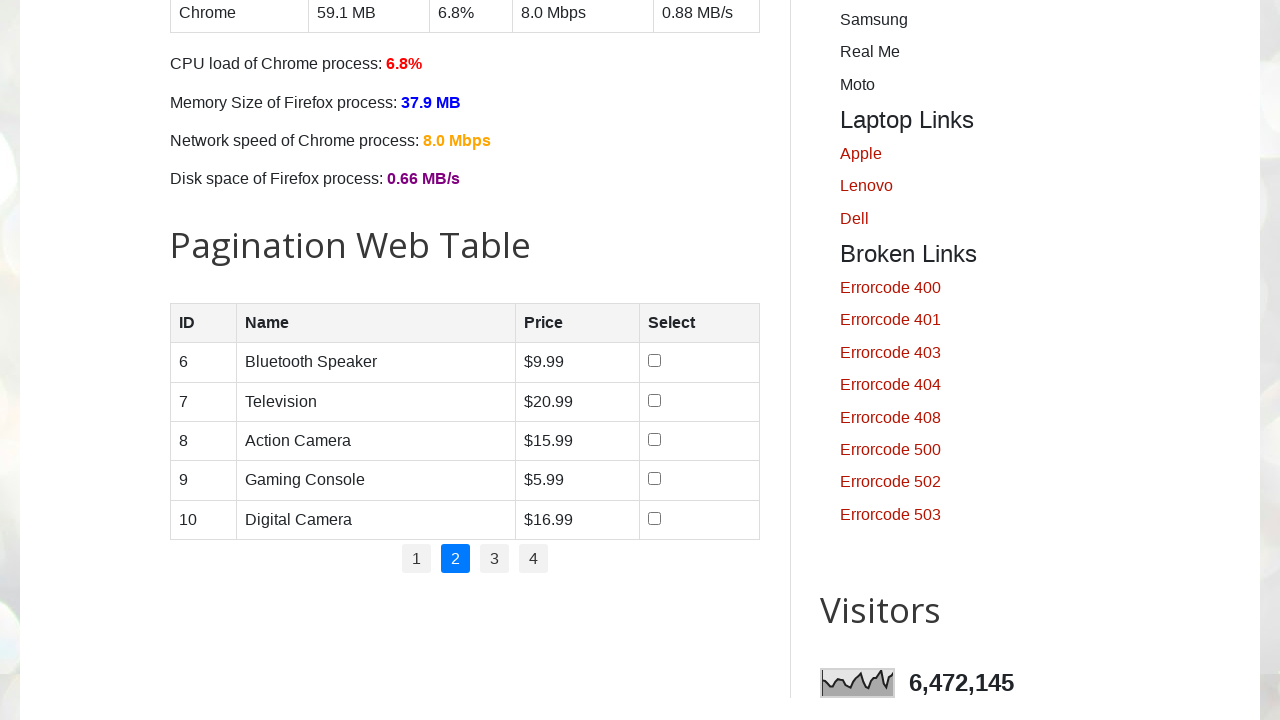

Waited for page 2 to load
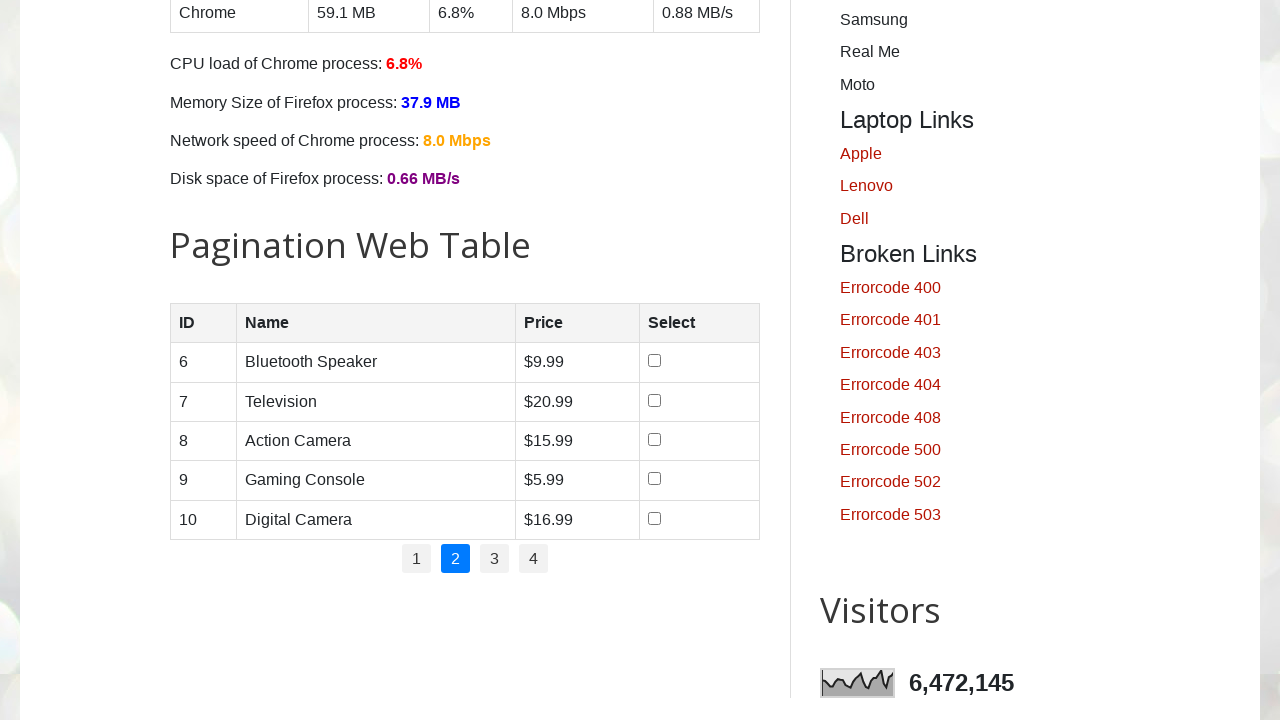

Located checkboxes on page 2
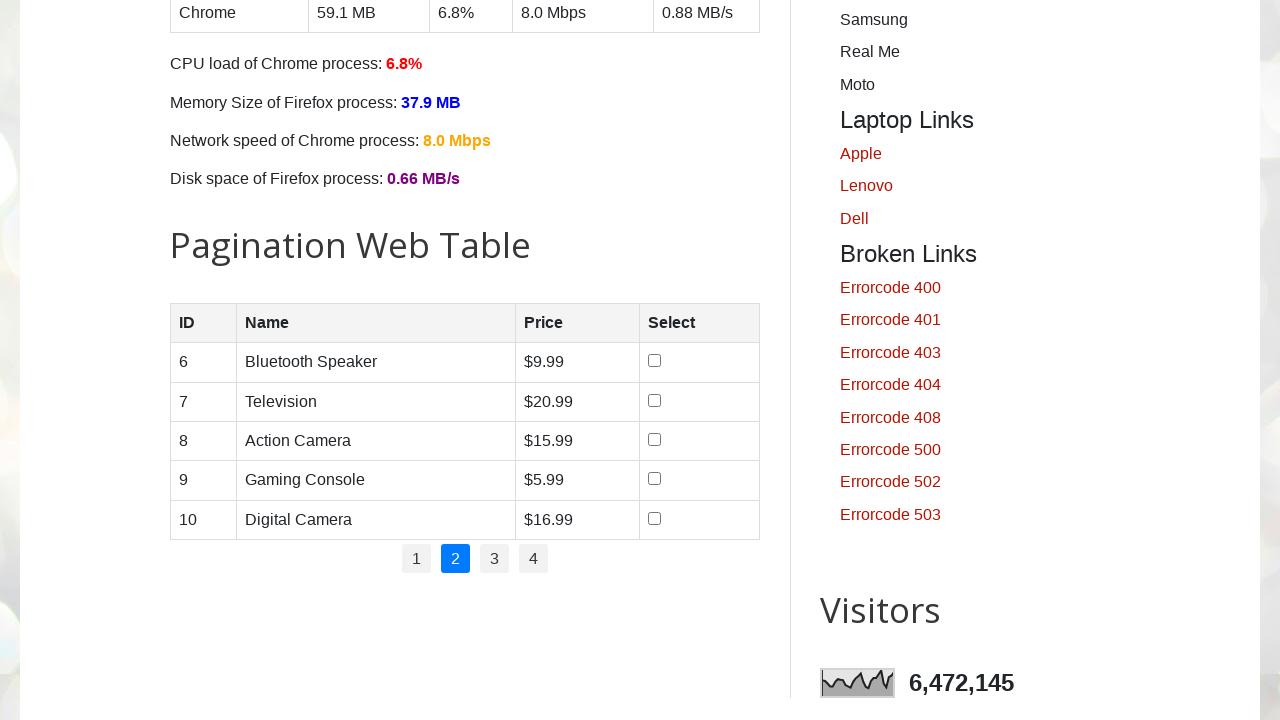

Checked checkbox 1 on page 2 at (654, 361) on table#productTable tbody tr td:nth-child(4) input[type='checkbox'] >> nth=0
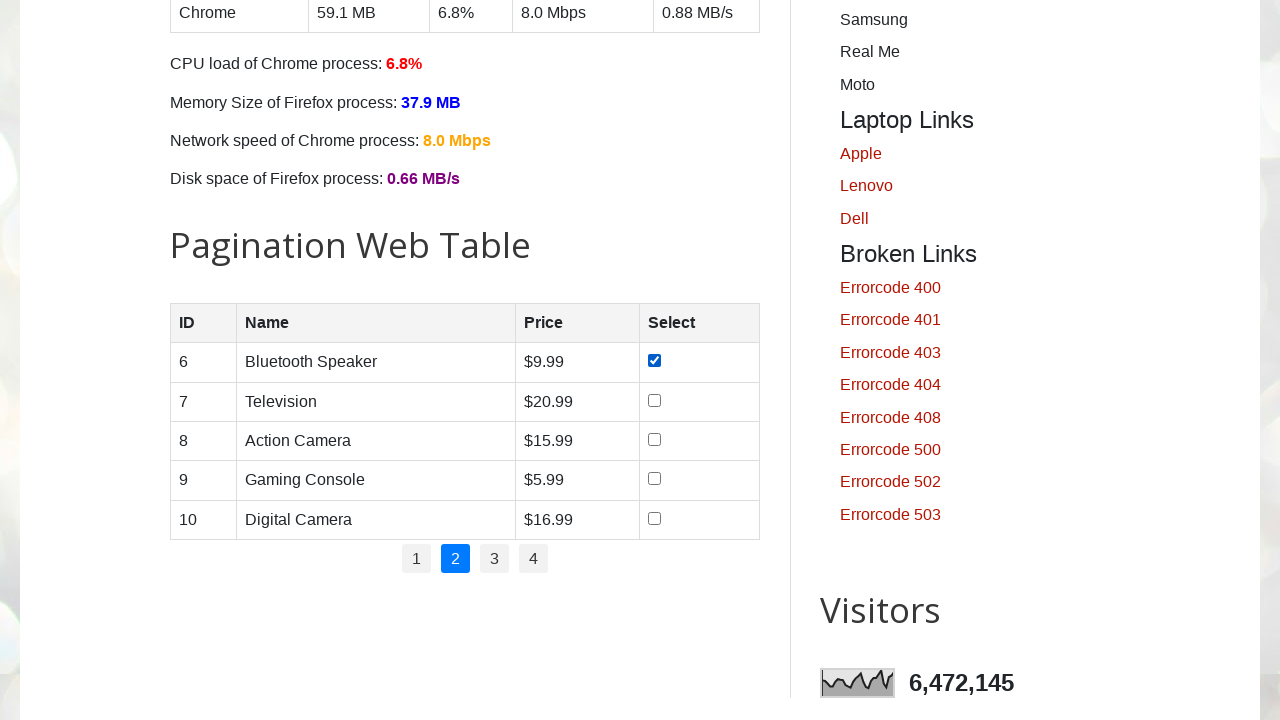

Checked checkbox 2 on page 2 at (654, 400) on table#productTable tbody tr td:nth-child(4) input[type='checkbox'] >> nth=1
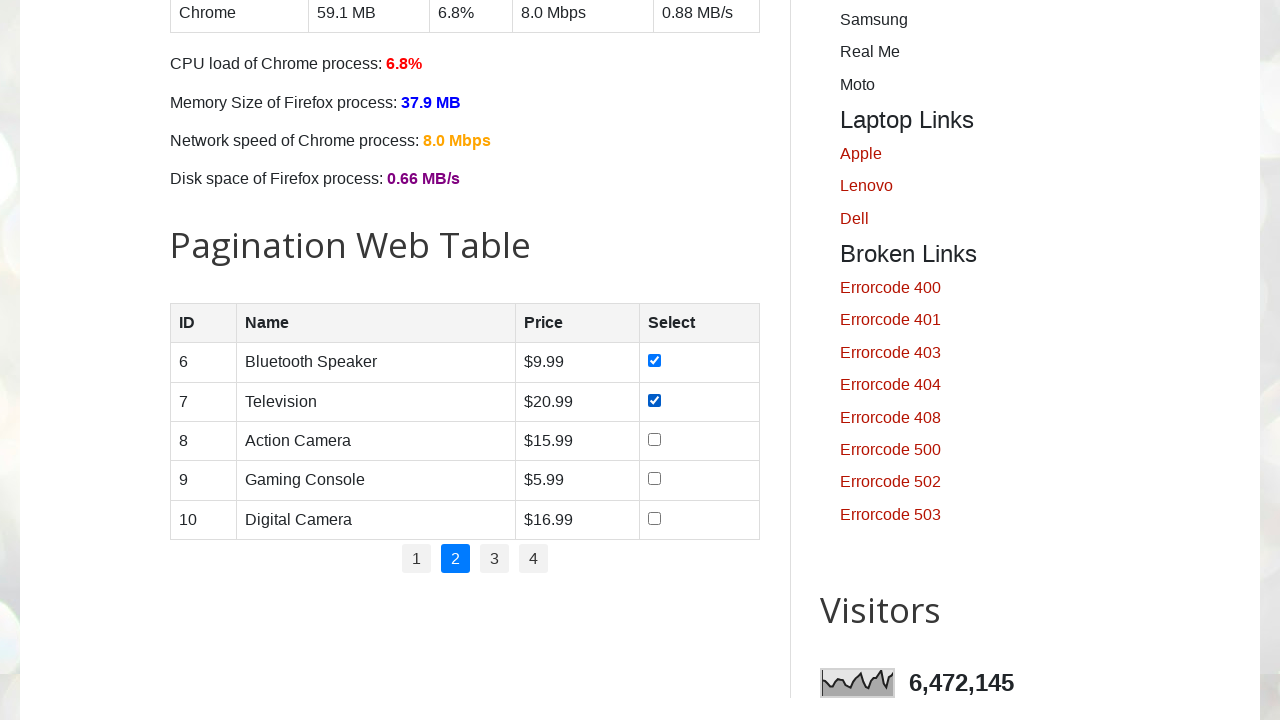

Checked checkbox 3 on page 2 at (654, 439) on table#productTable tbody tr td:nth-child(4) input[type='checkbox'] >> nth=2
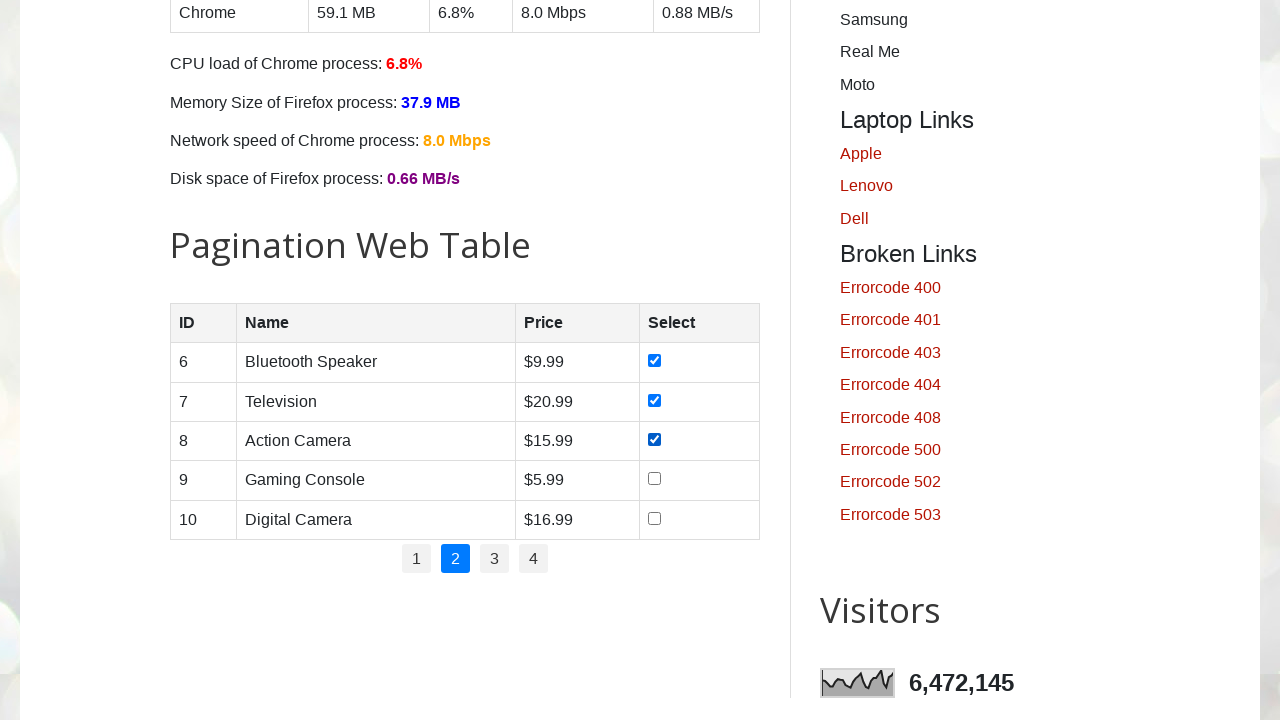

Checked checkbox 4 on page 2 at (654, 479) on table#productTable tbody tr td:nth-child(4) input[type='checkbox'] >> nth=3
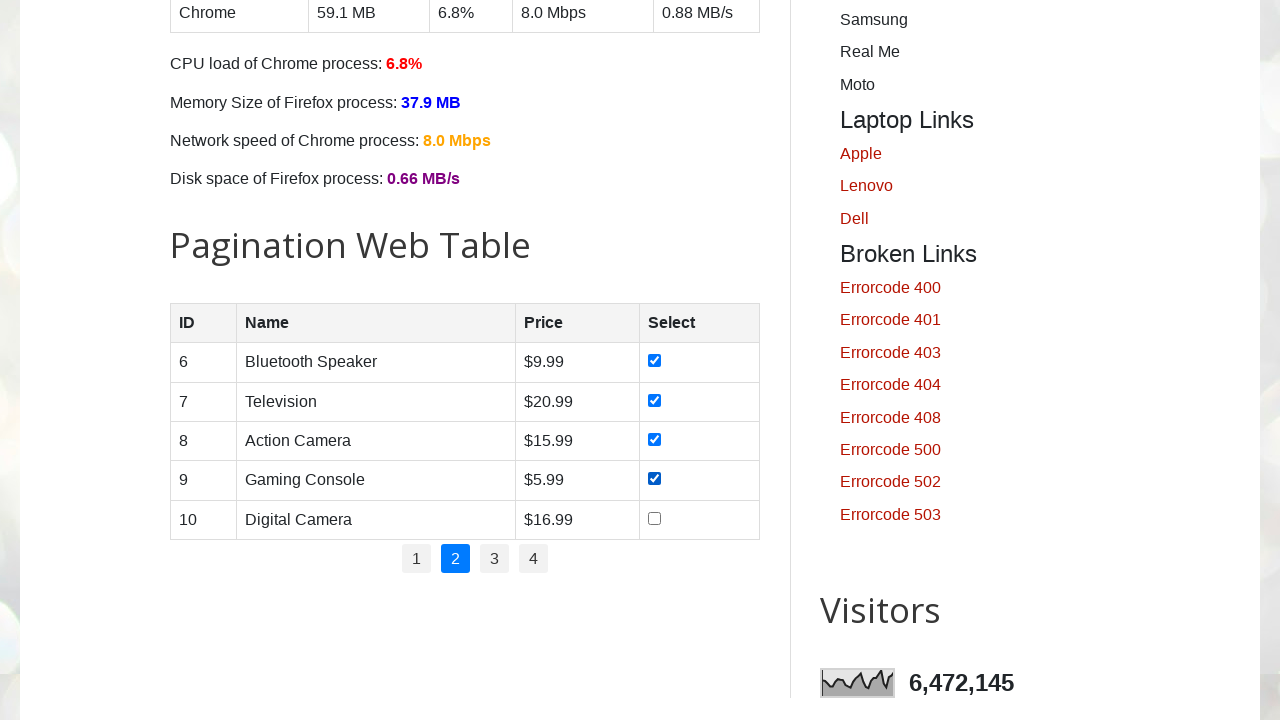

Checked checkbox 5 on page 2 at (654, 518) on table#productTable tbody tr td:nth-child(4) input[type='checkbox'] >> nth=4
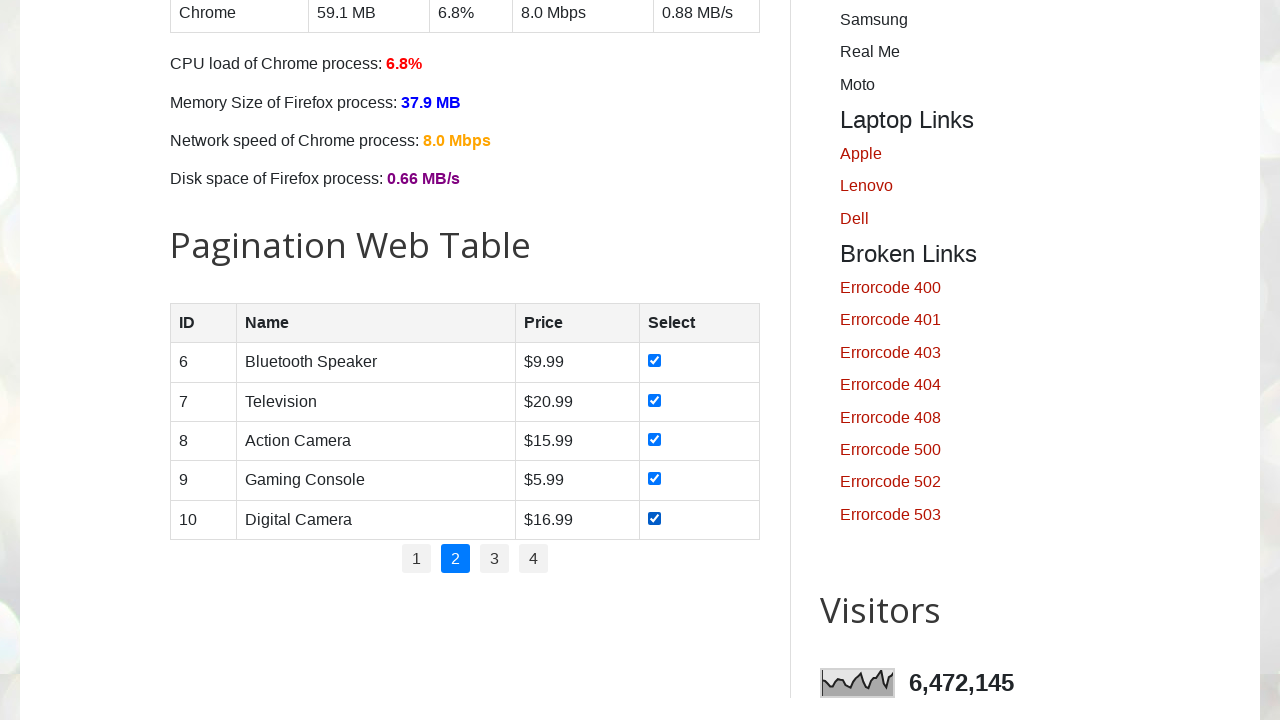

Clicked pagination button to navigate to page 3 at (494, 559) on ul.pagination li >> nth=2
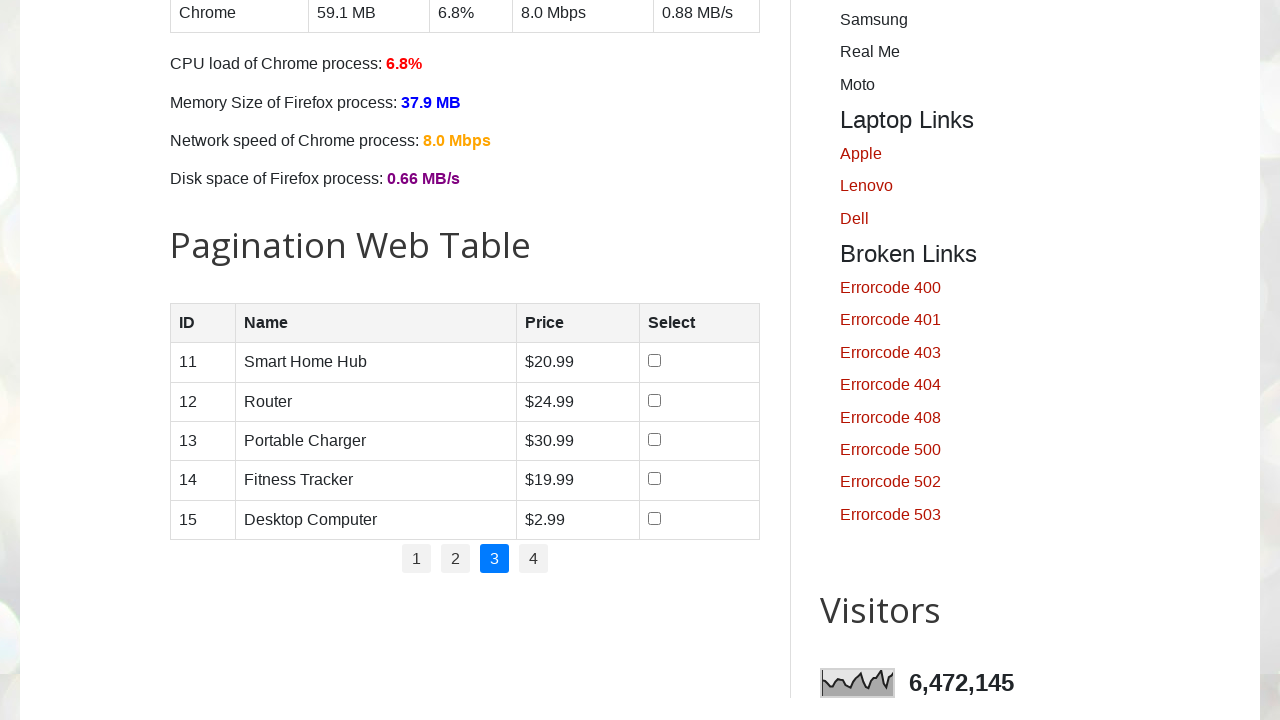

Waited for page 3 to load
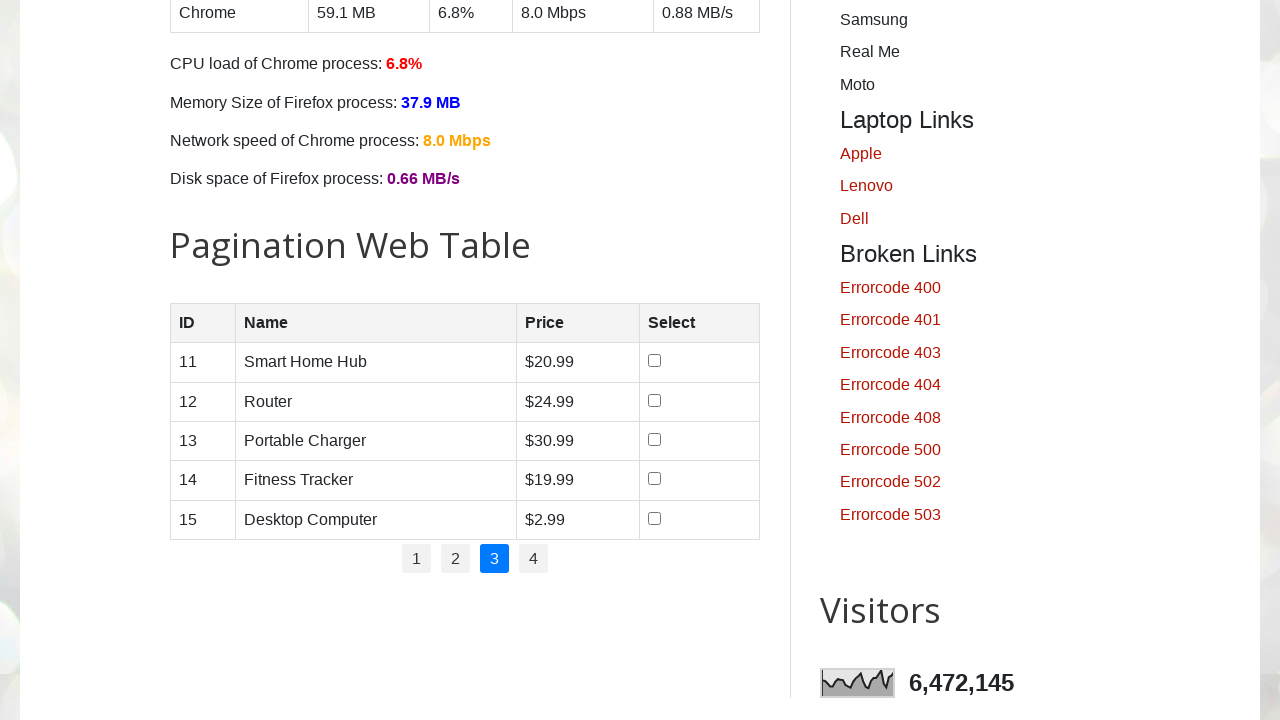

Located checkboxes on page 3
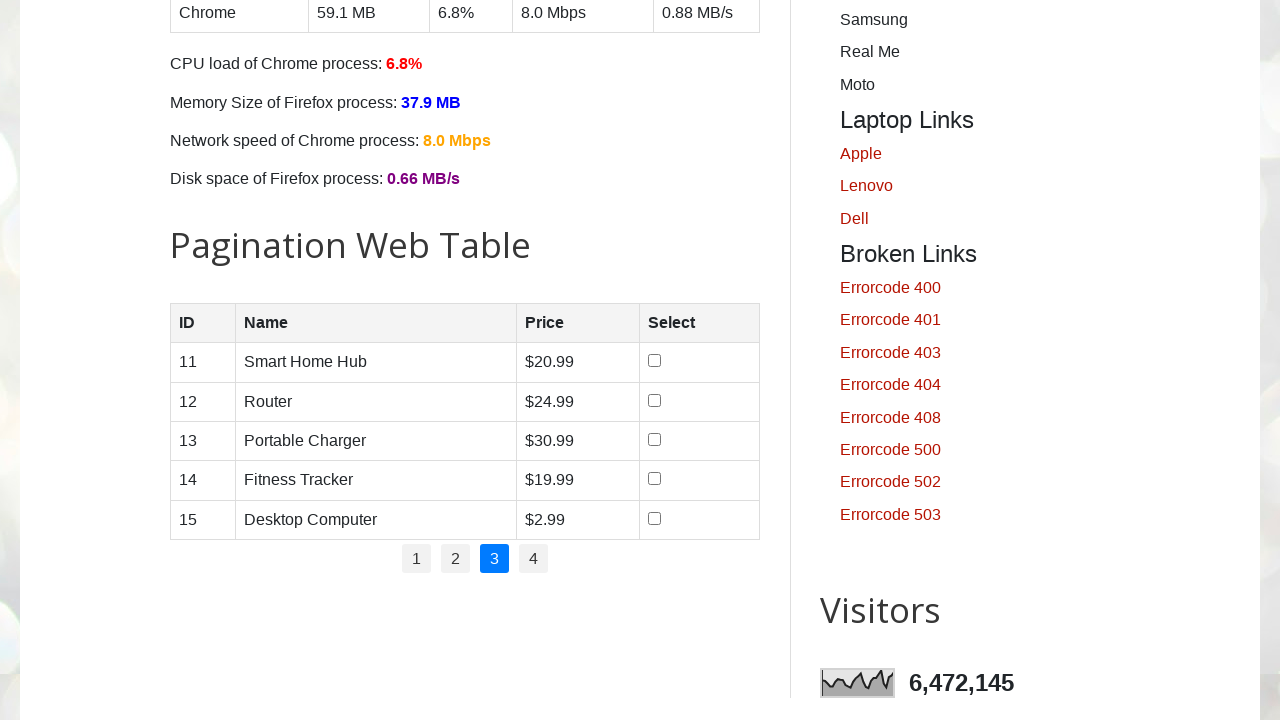

Checked checkbox 1 on page 3 at (655, 361) on table#productTable tbody tr td:nth-child(4) input[type='checkbox'] >> nth=0
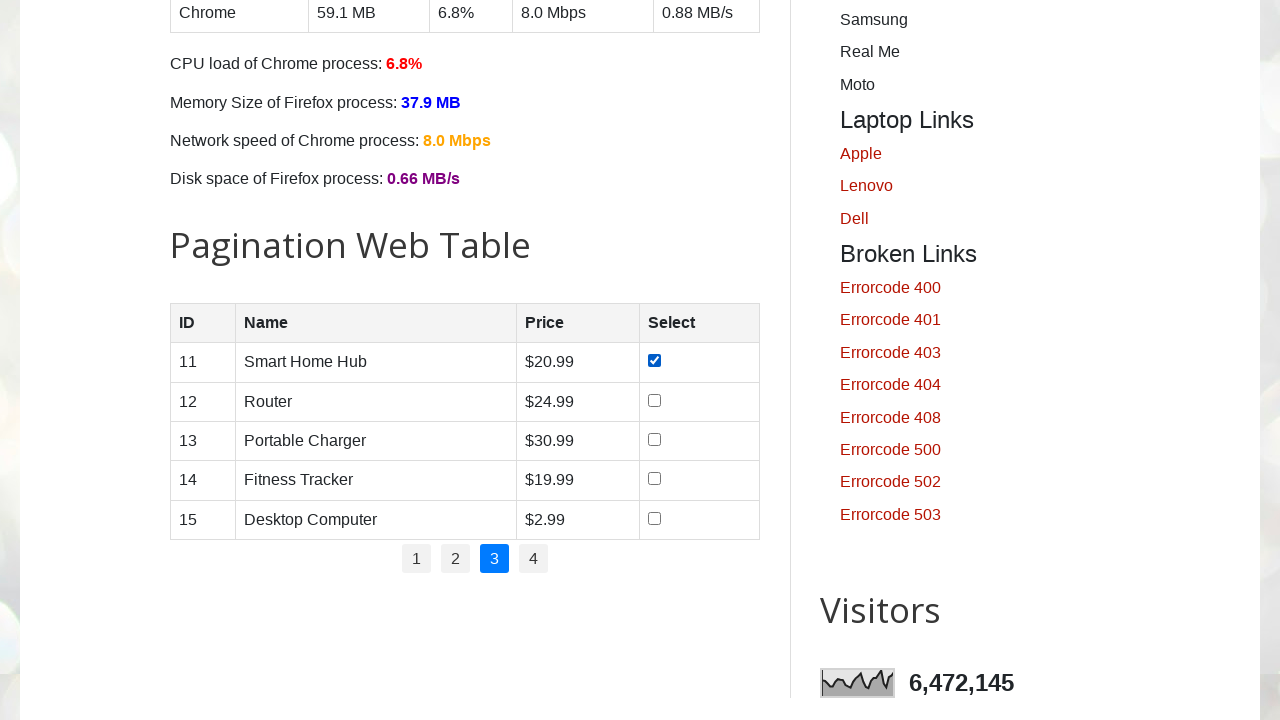

Checked checkbox 2 on page 3 at (655, 400) on table#productTable tbody tr td:nth-child(4) input[type='checkbox'] >> nth=1
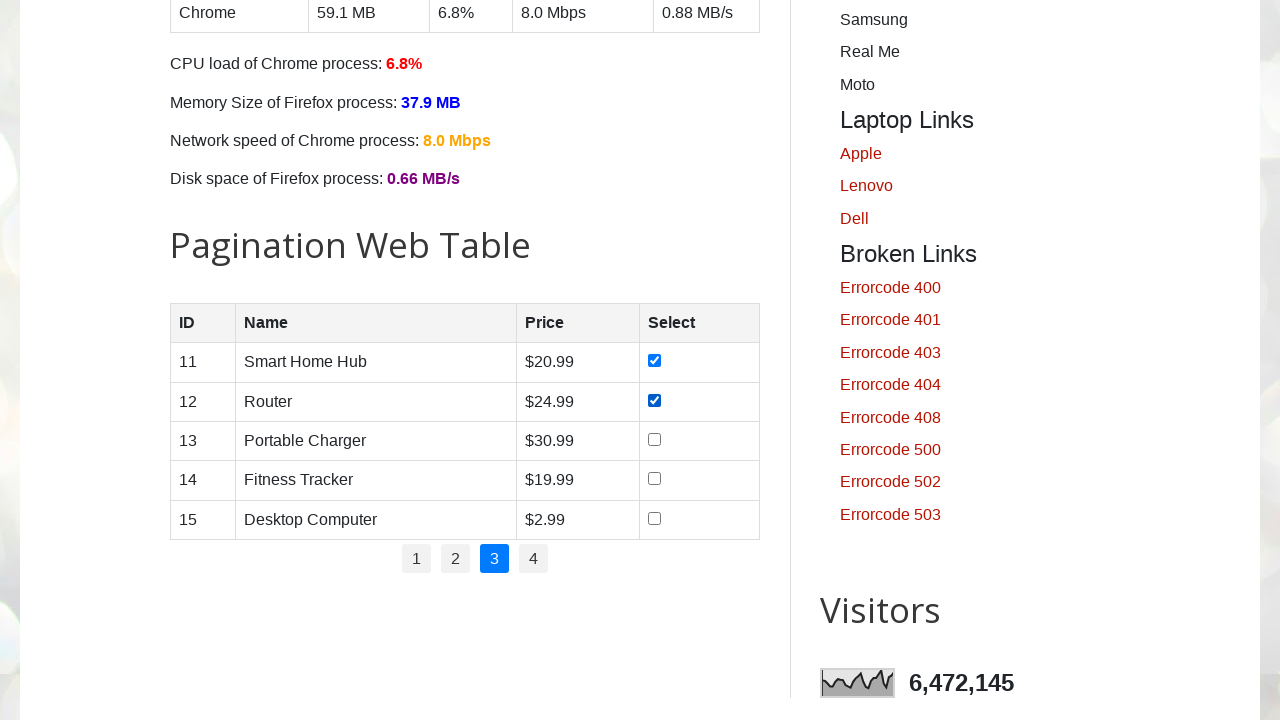

Checked checkbox 3 on page 3 at (655, 439) on table#productTable tbody tr td:nth-child(4) input[type='checkbox'] >> nth=2
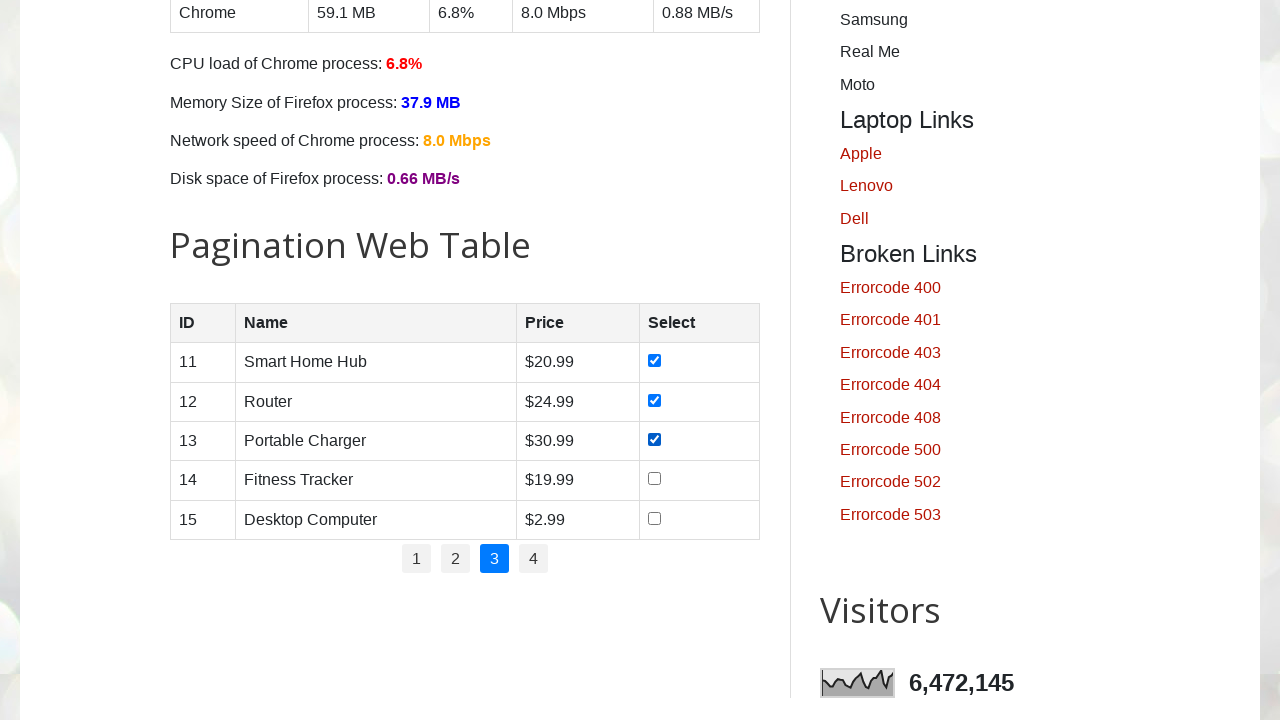

Checked checkbox 4 on page 3 at (655, 479) on table#productTable tbody tr td:nth-child(4) input[type='checkbox'] >> nth=3
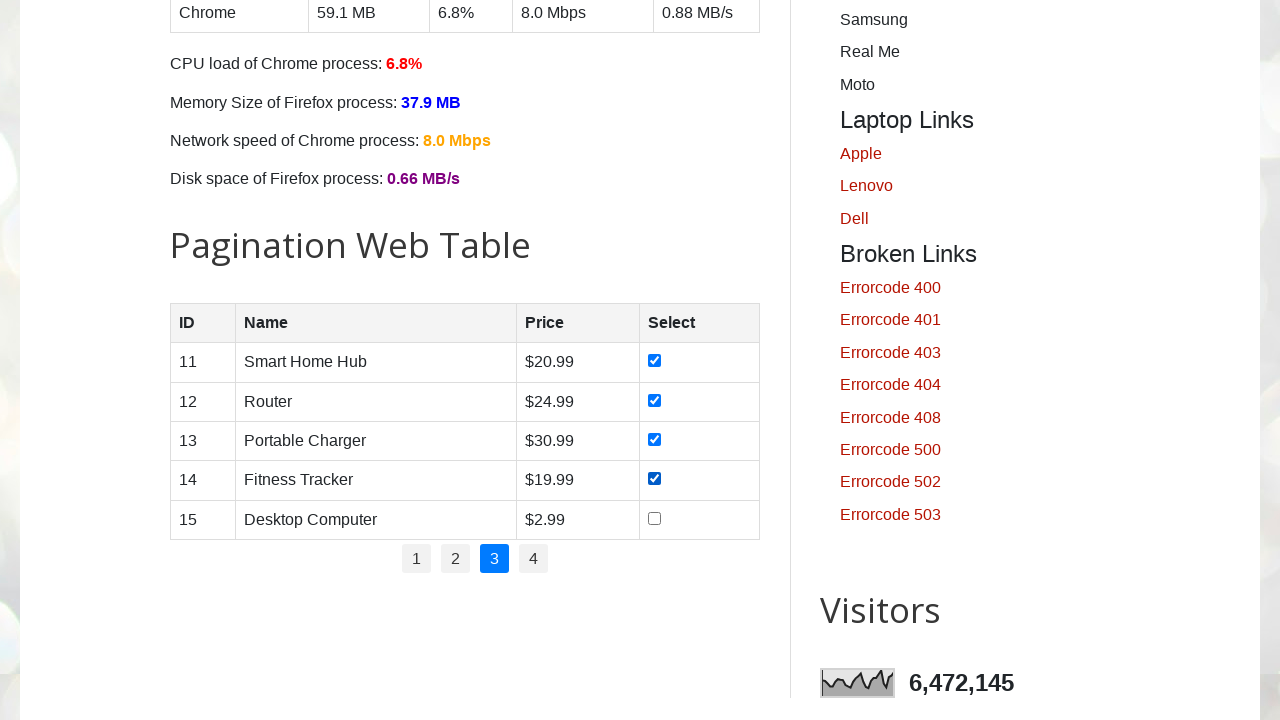

Checked checkbox 5 on page 3 at (655, 518) on table#productTable tbody tr td:nth-child(4) input[type='checkbox'] >> nth=4
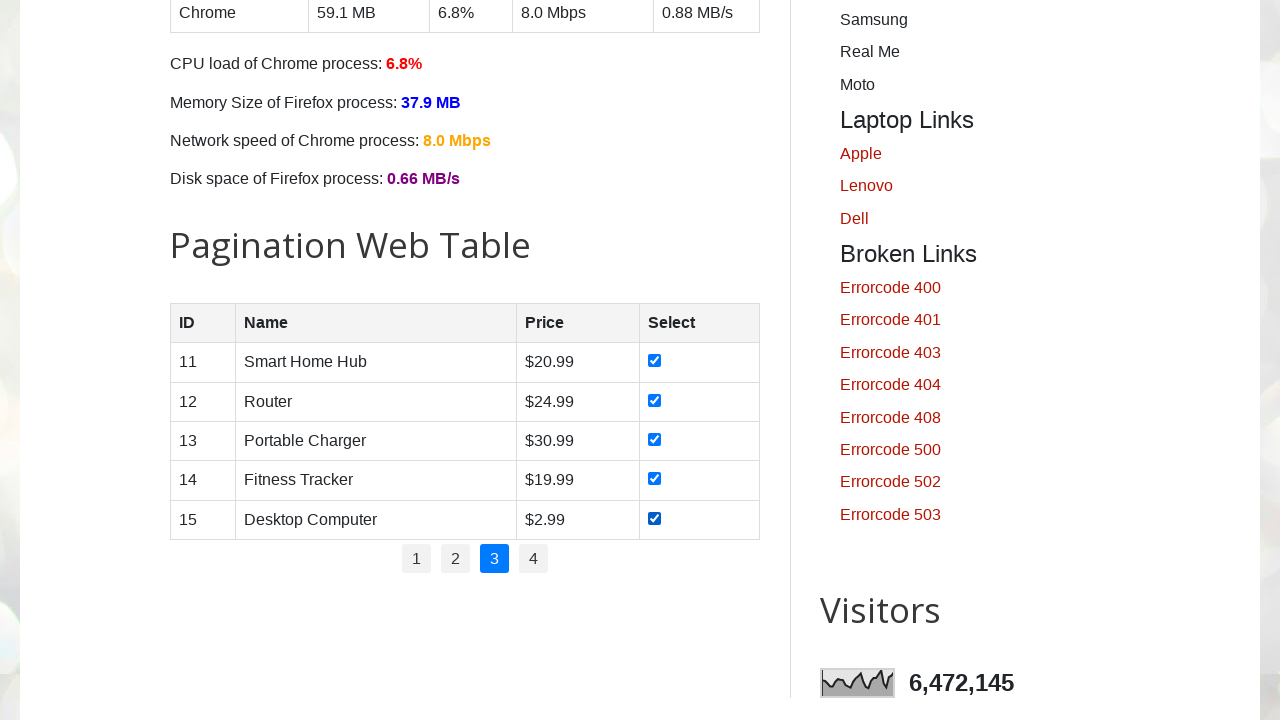

Clicked pagination button to navigate to page 4 at (534, 559) on ul.pagination li >> nth=3
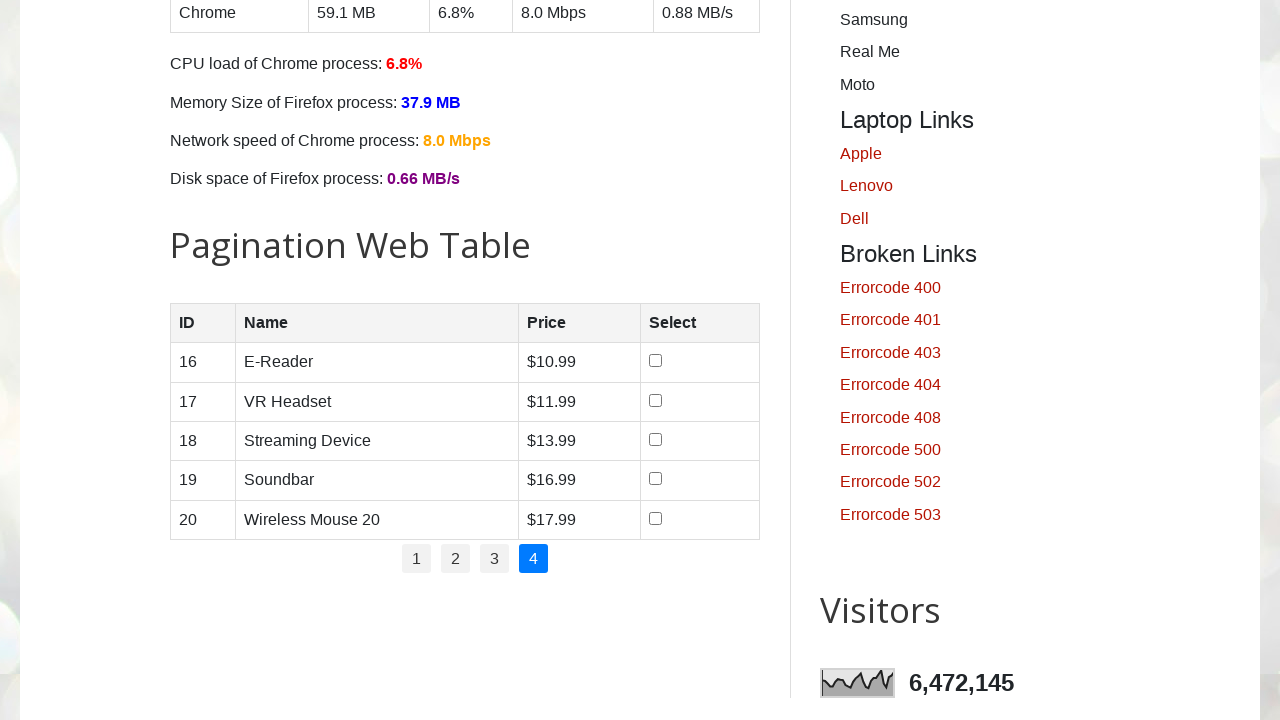

Waited for page 4 to load
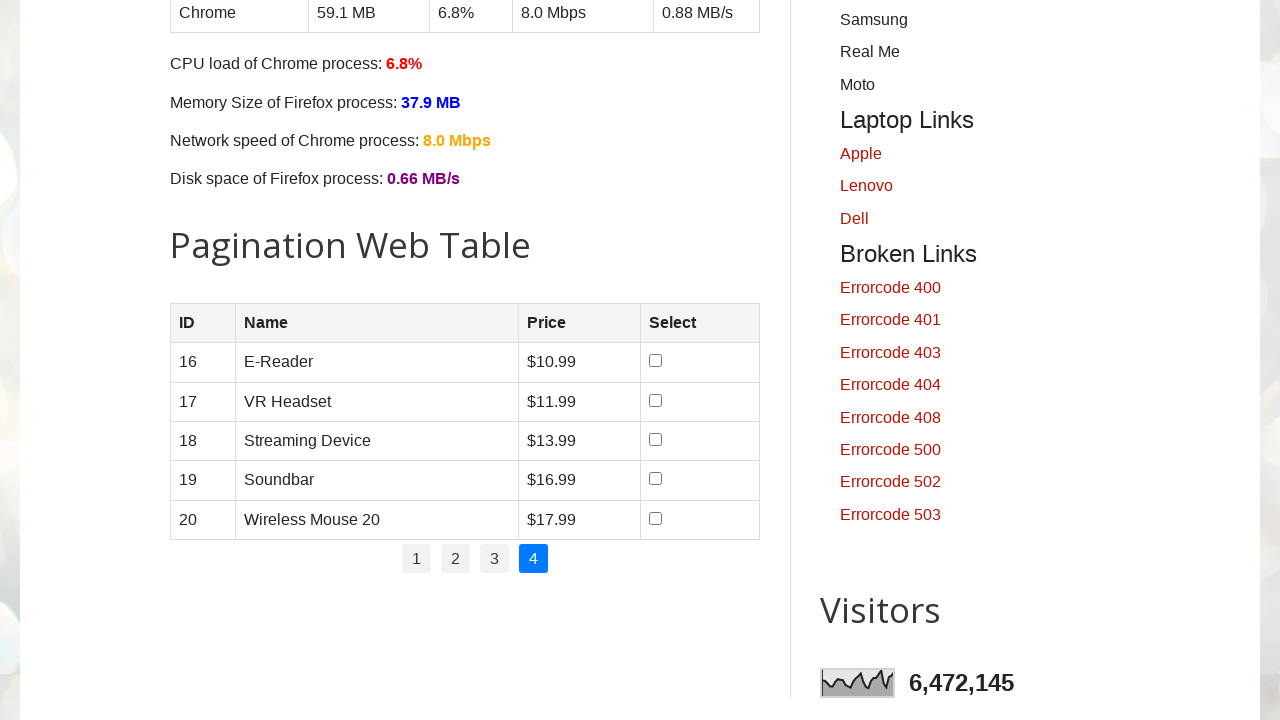

Located checkboxes on page 4
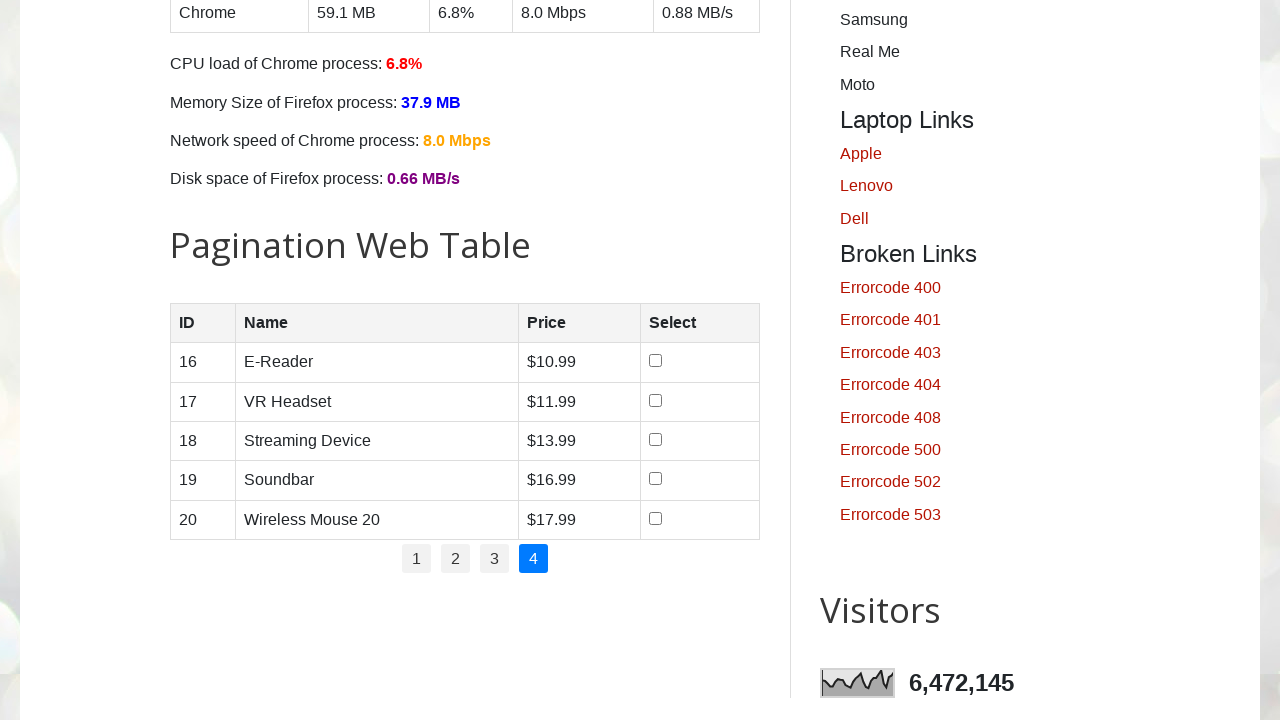

Checked checkbox 1 on page 4 at (656, 361) on table#productTable tbody tr td:nth-child(4) input[type='checkbox'] >> nth=0
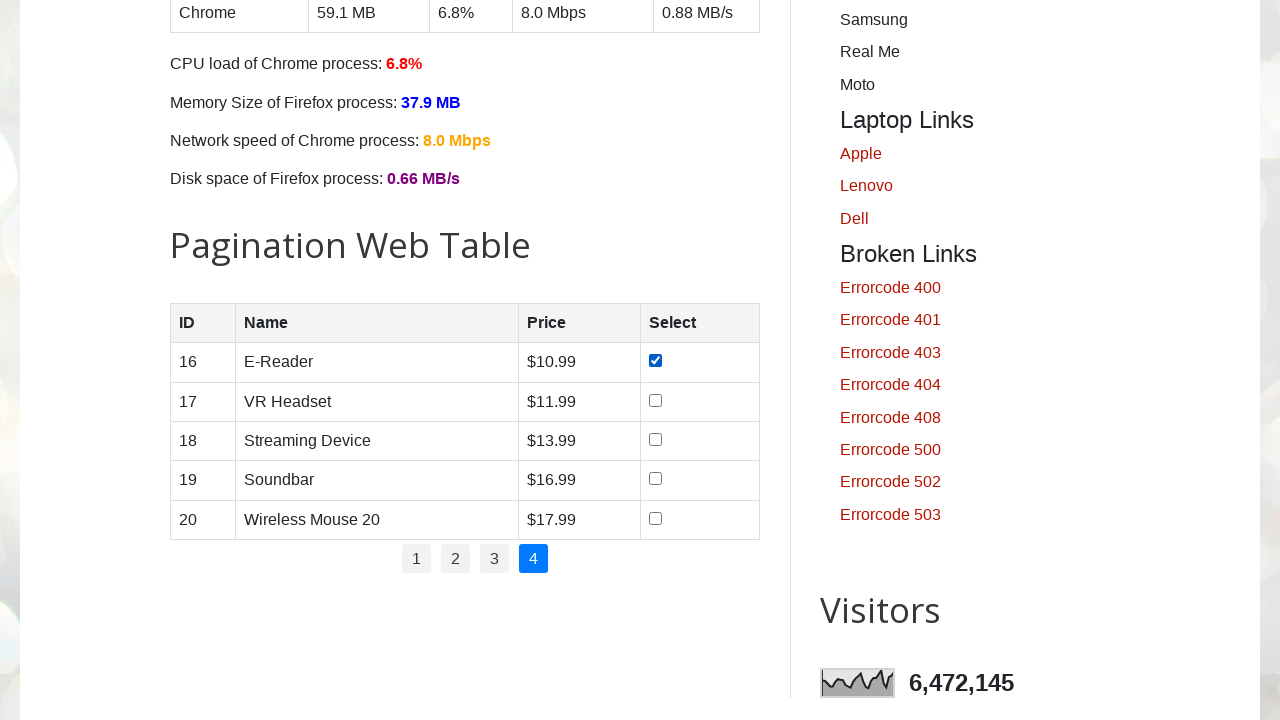

Checked checkbox 2 on page 4 at (656, 400) on table#productTable tbody tr td:nth-child(4) input[type='checkbox'] >> nth=1
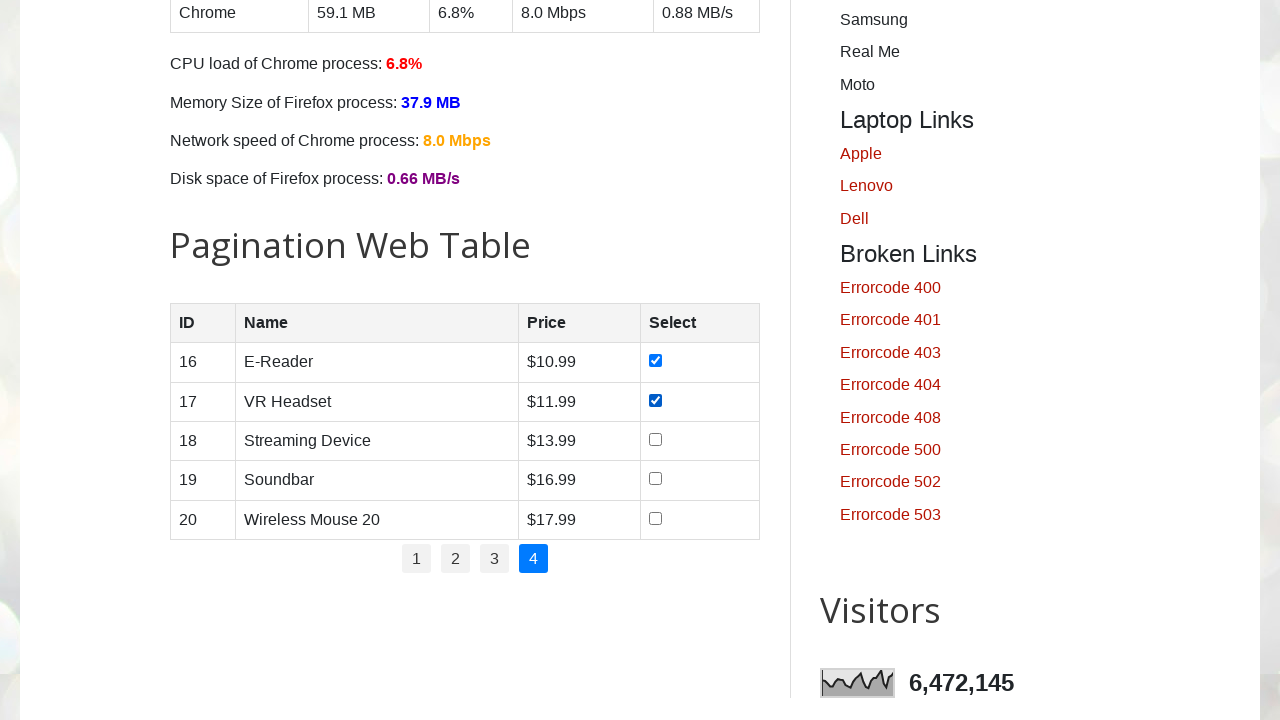

Checked checkbox 3 on page 4 at (656, 439) on table#productTable tbody tr td:nth-child(4) input[type='checkbox'] >> nth=2
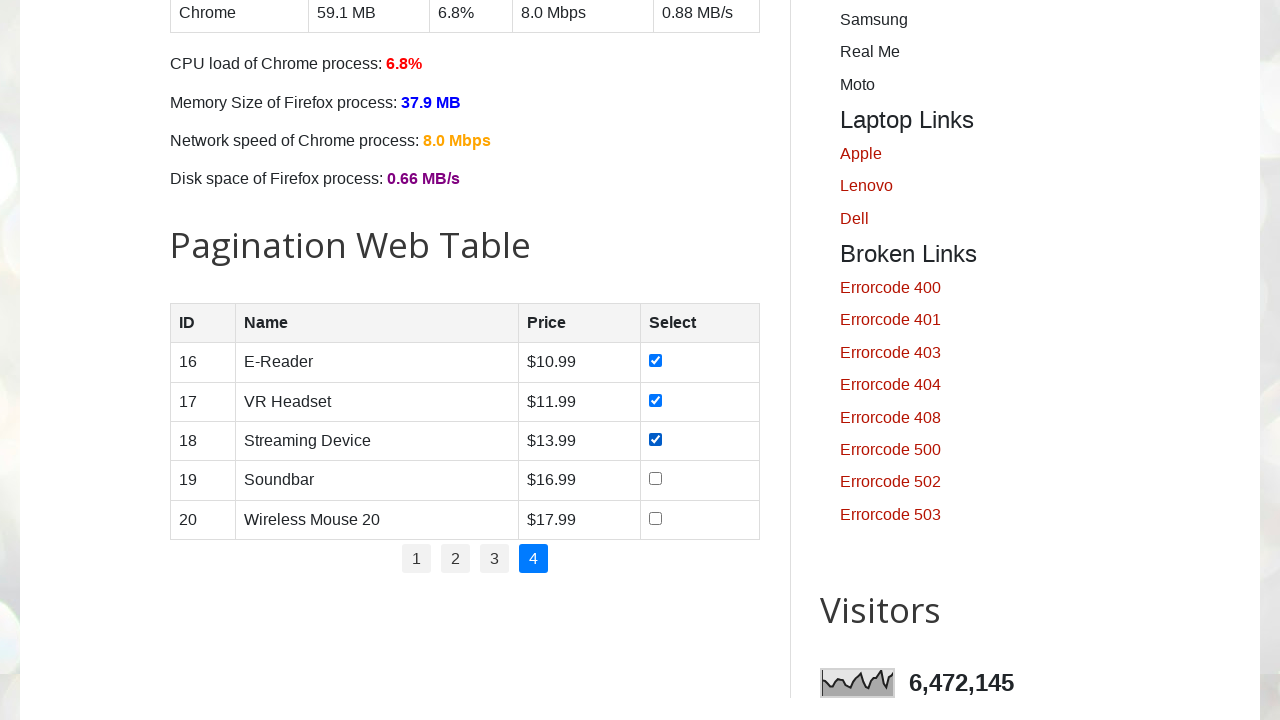

Checked checkbox 4 on page 4 at (656, 479) on table#productTable tbody tr td:nth-child(4) input[type='checkbox'] >> nth=3
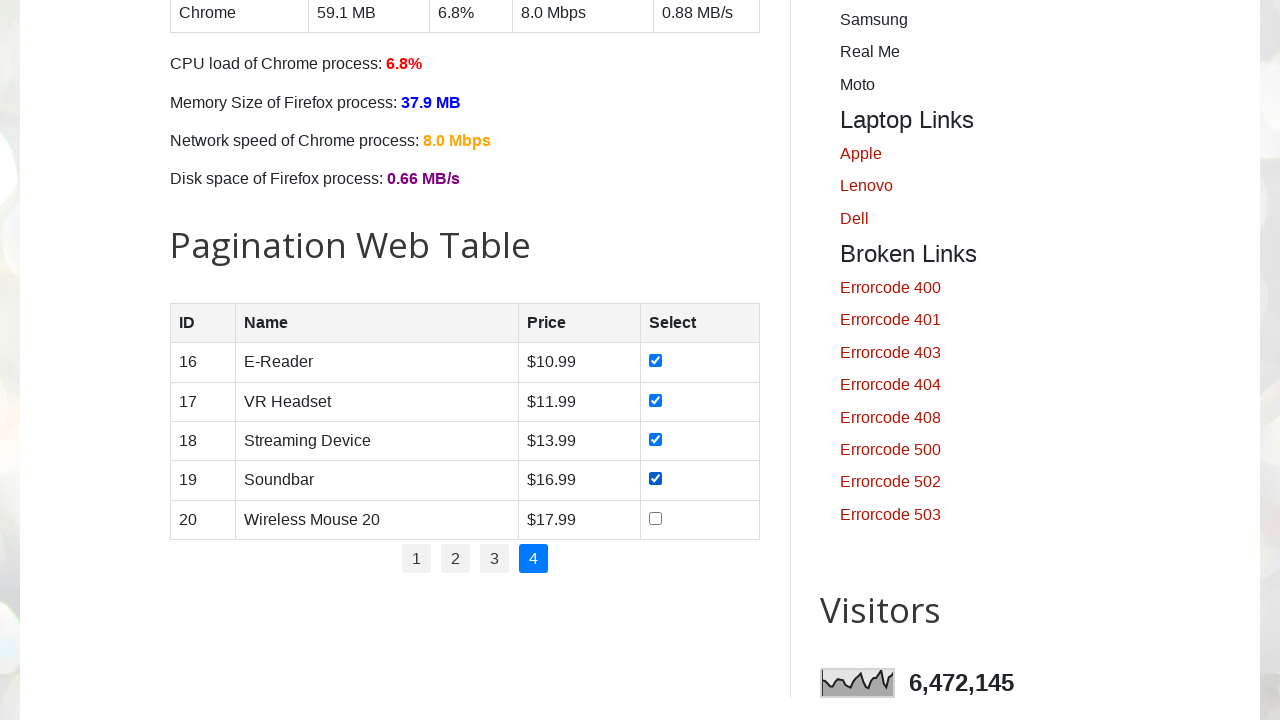

Checked checkbox 5 on page 4 at (656, 518) on table#productTable tbody tr td:nth-child(4) input[type='checkbox'] >> nth=4
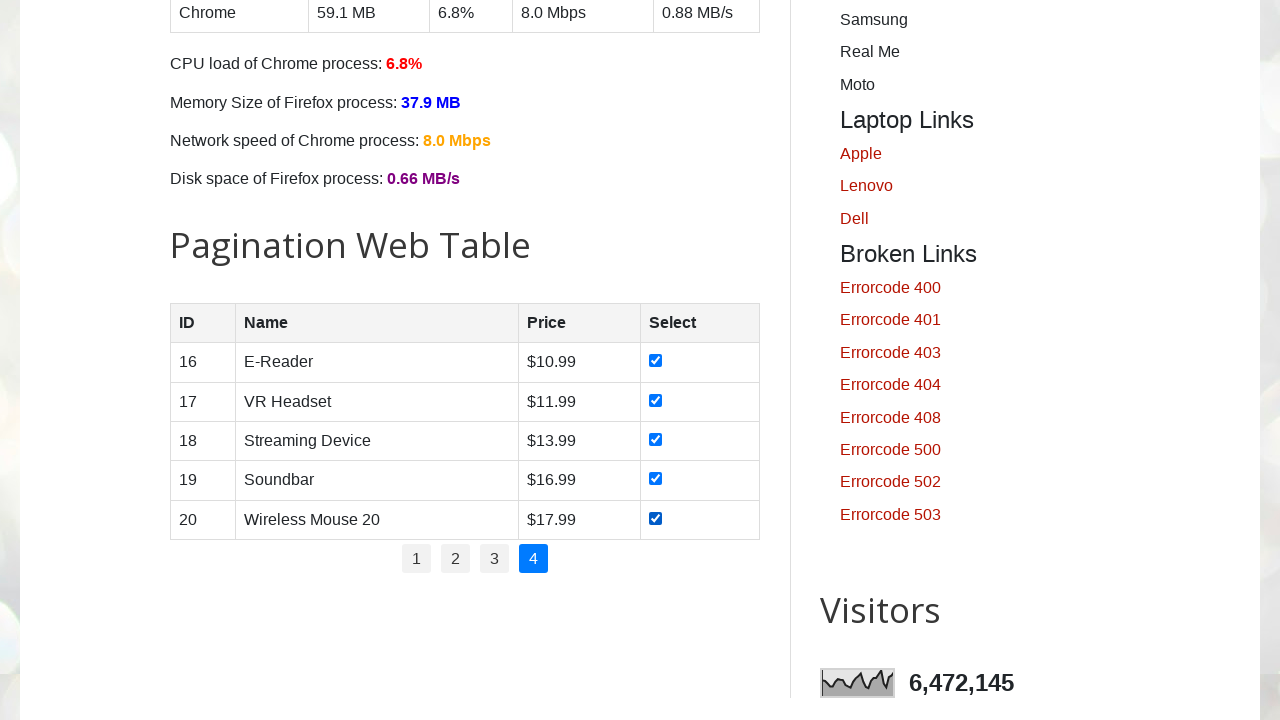

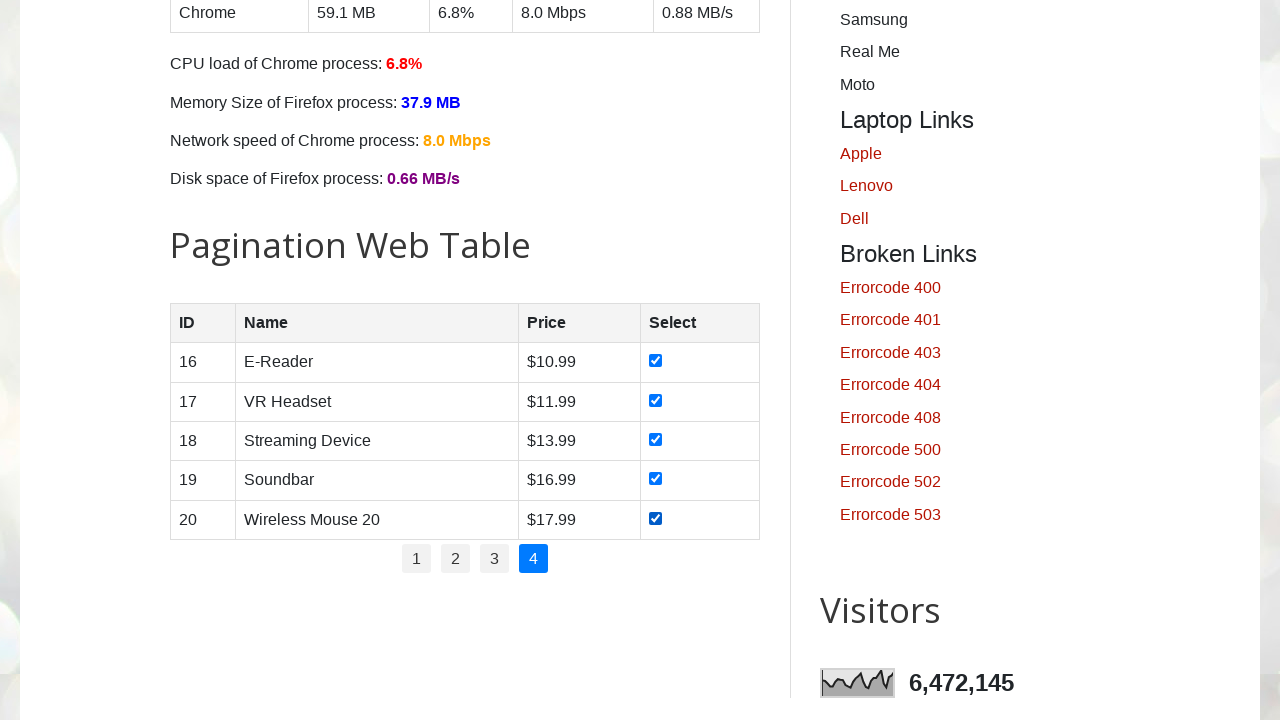